Tests a page with a loader by waiting for a dynamically appearing element (with id "appears") to become visible, demonstrating fluent wait functionality.

Starting URL: https://www.automationtesting.co.uk/loadertwo.html

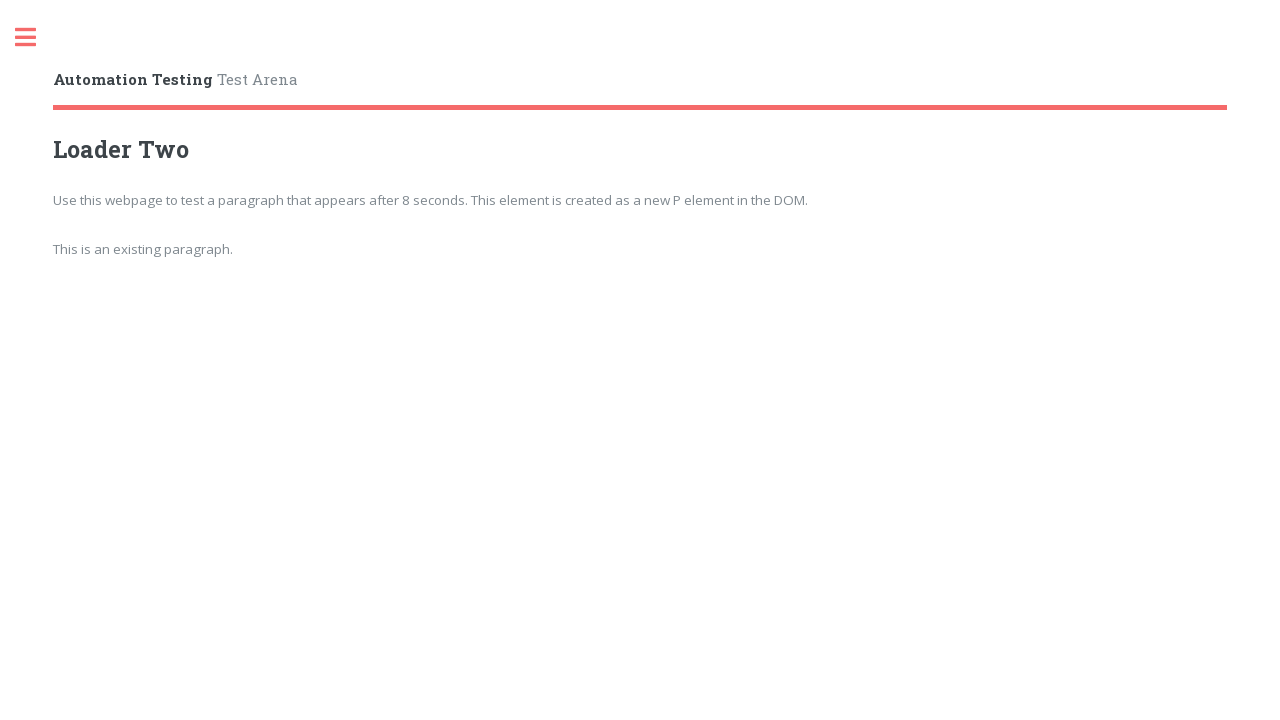

Navigated to loader test page
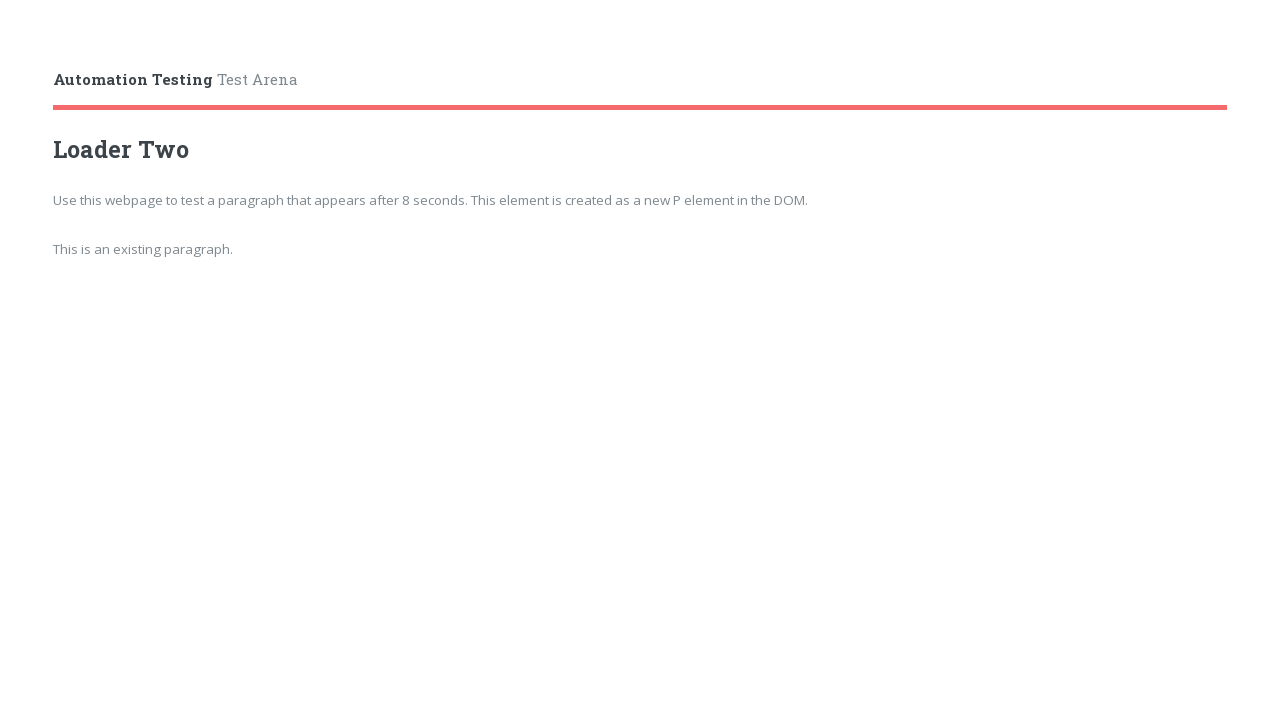

Waited for dynamically appearing element with id 'appears' to become visible
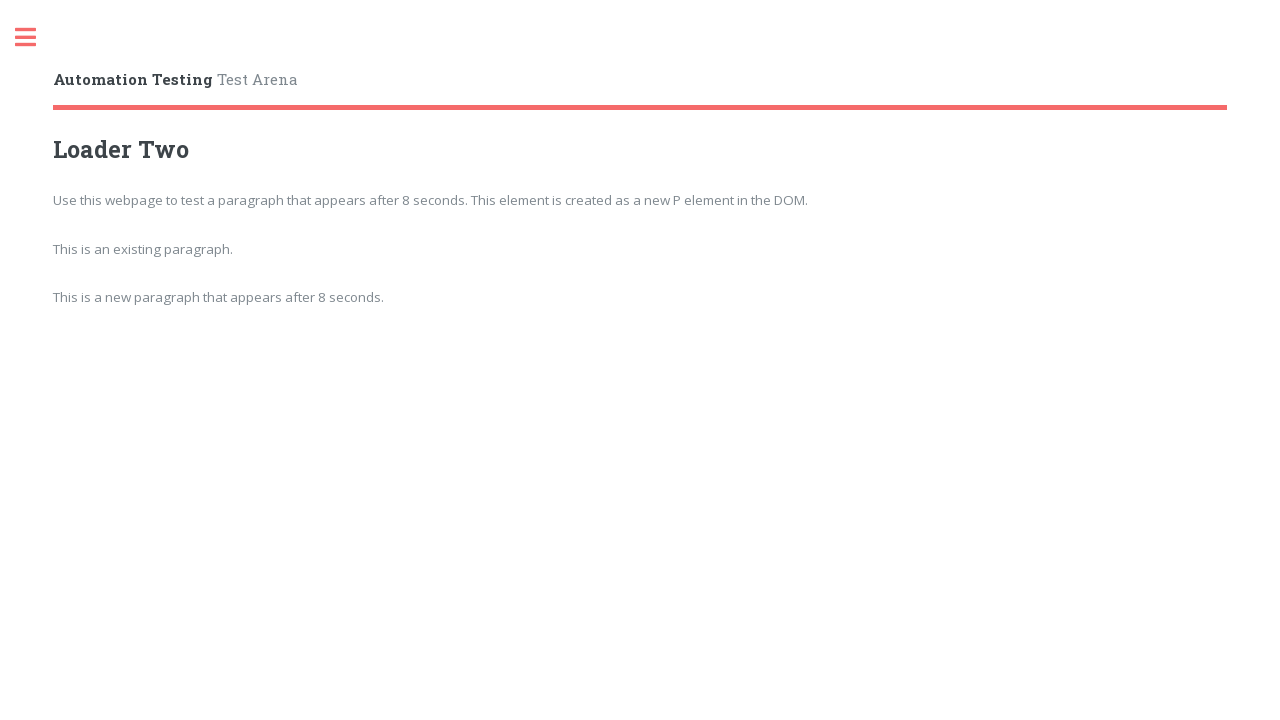

Retrieved text content from the appearing element
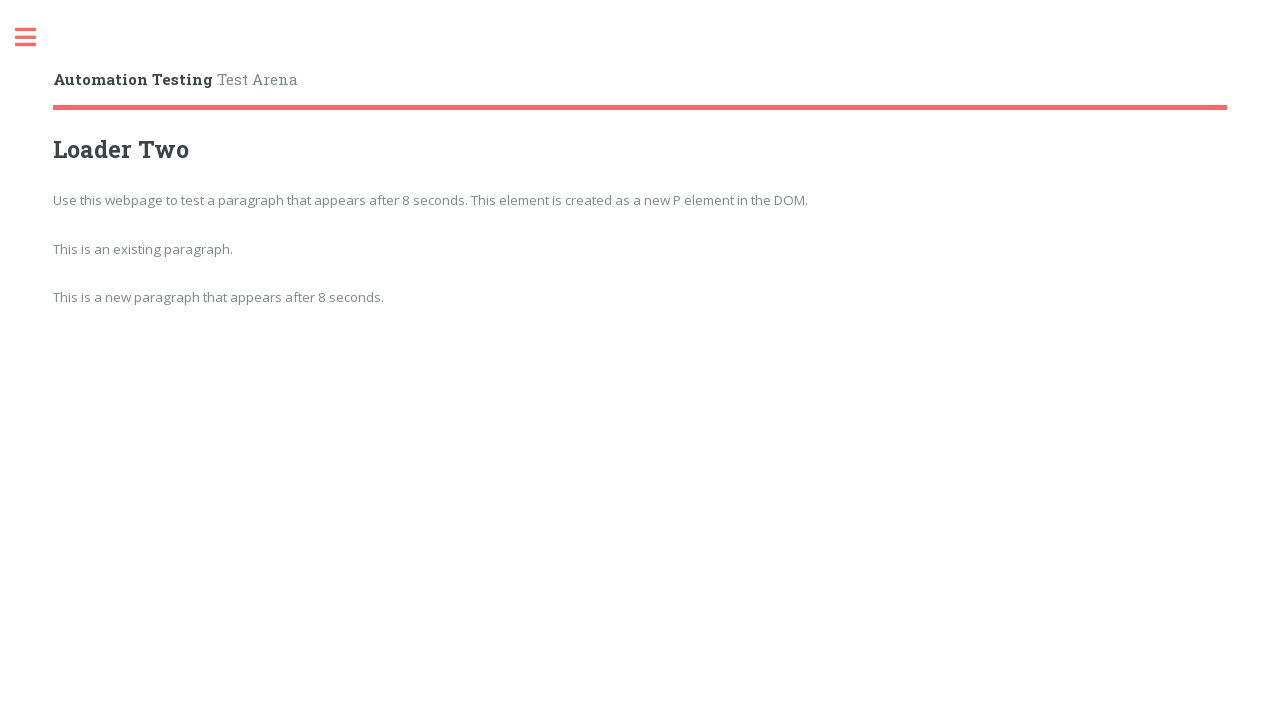

Printed element text: This is a new paragraph that appears after 8 seconds.
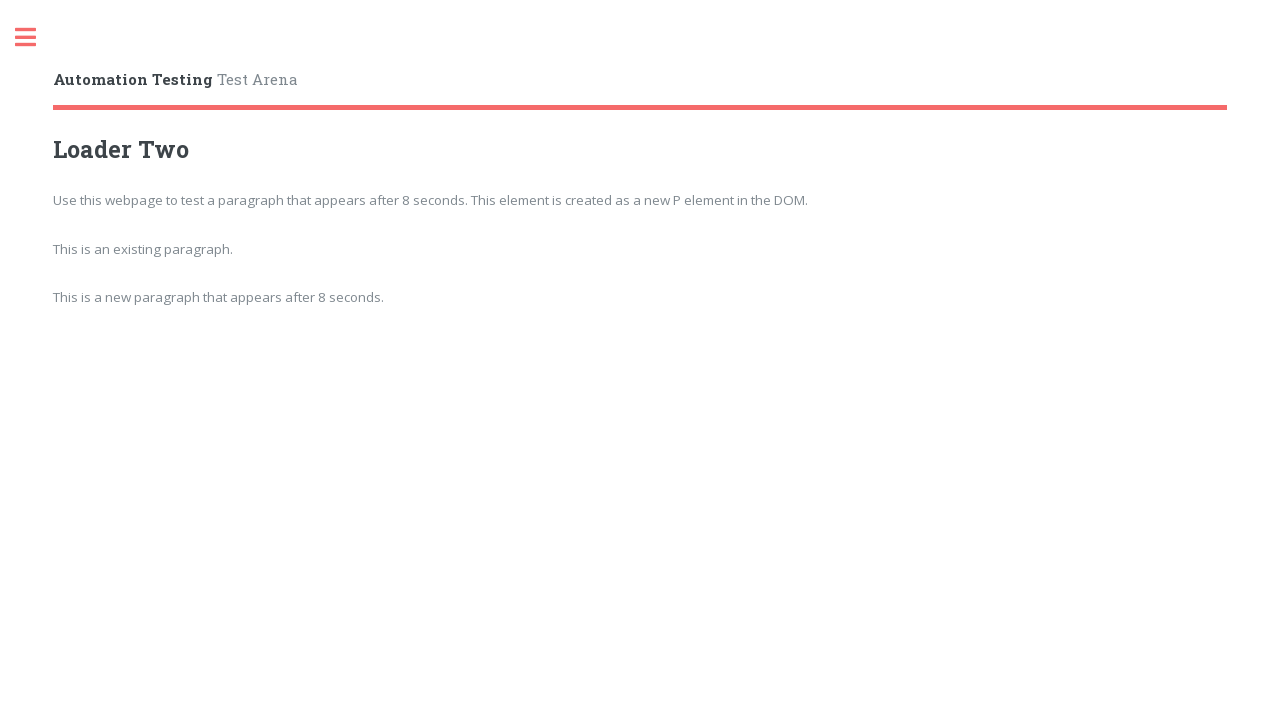

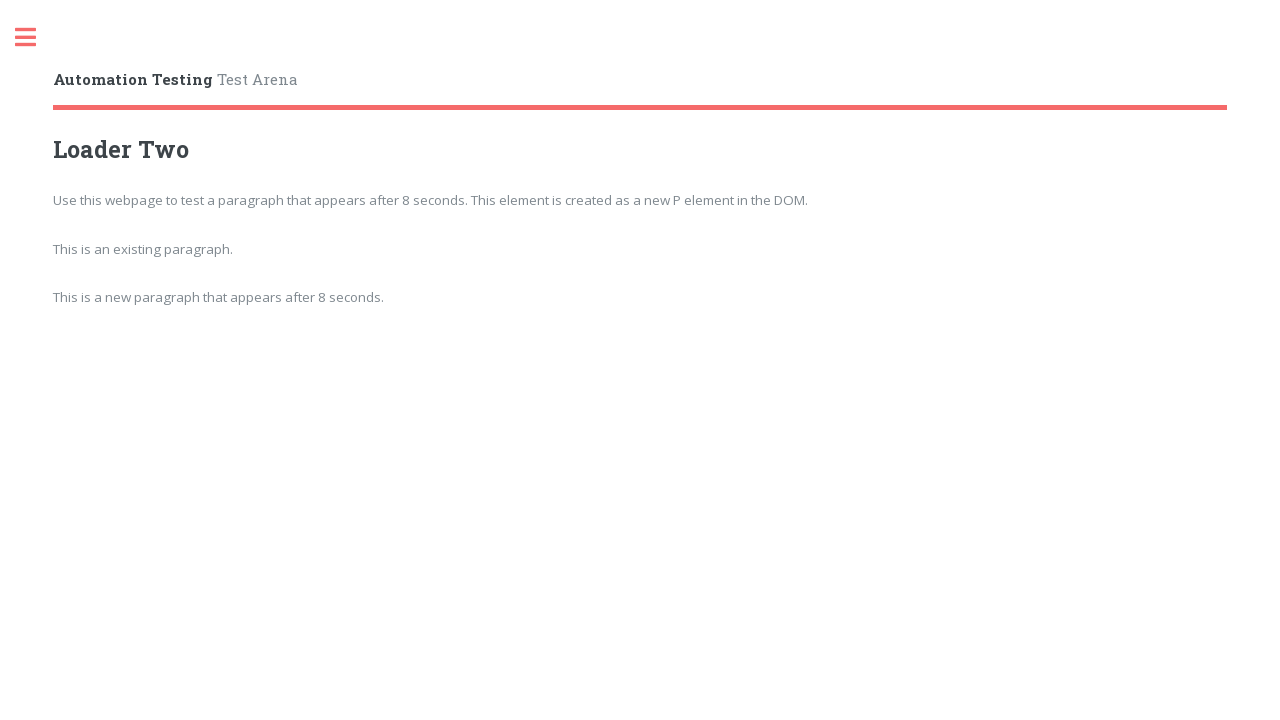